Tests text box form by filling in full name, email, current address, and permanent address fields, then submitting the form

Starting URL: https://demoqa.com/text-box

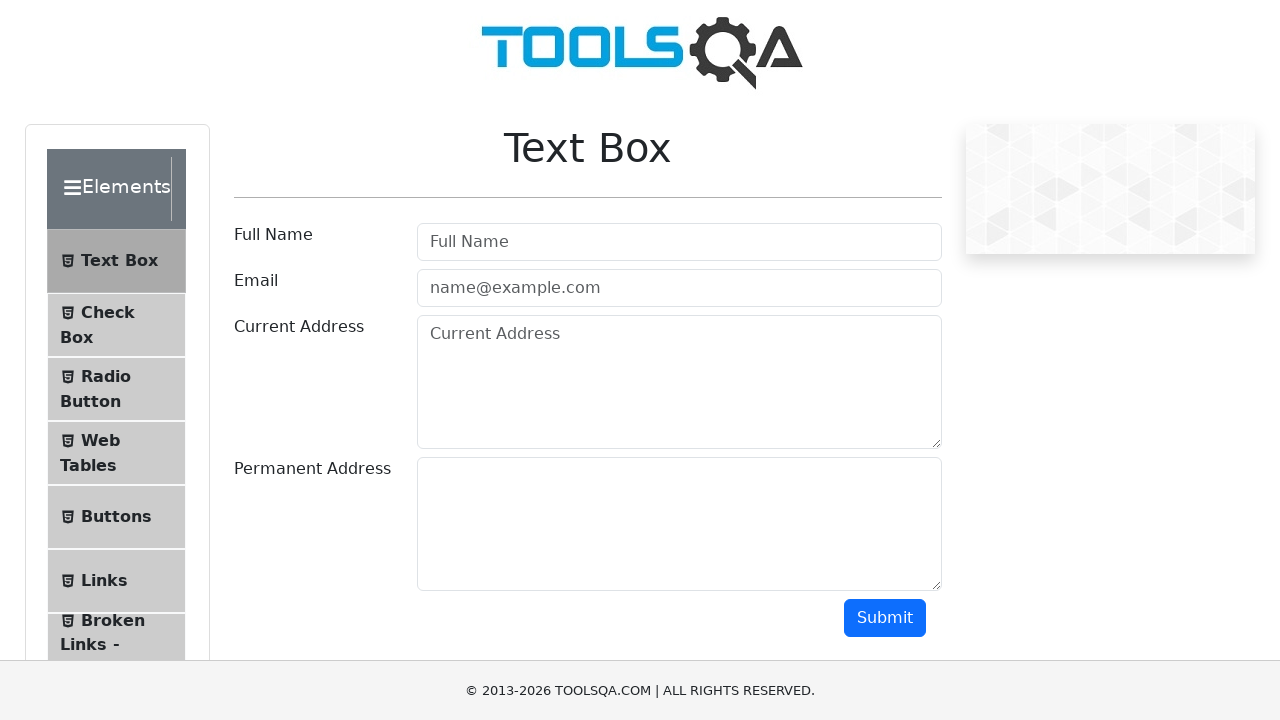

Filled full name field with 'Marcus Johnson' on xpath=//input[@id='userName']
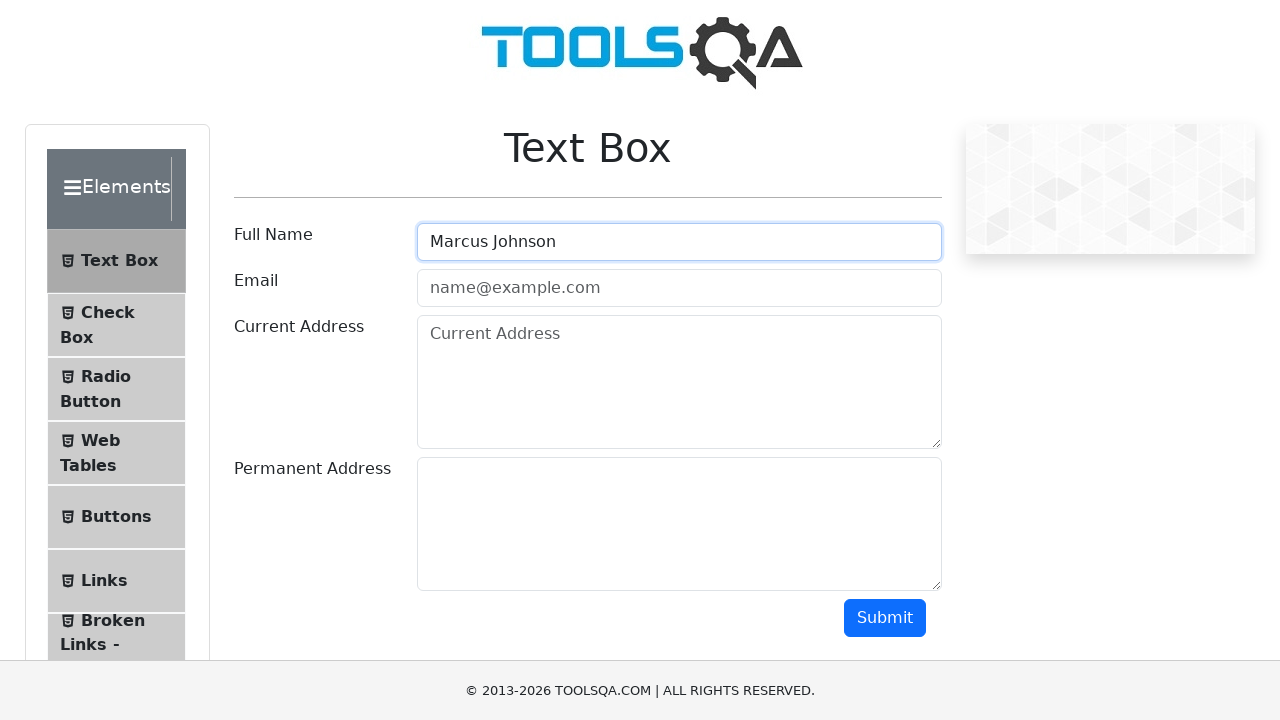

Filled email field with 'marcus.johnson@example.com' on xpath=//input[@id='userEmail']
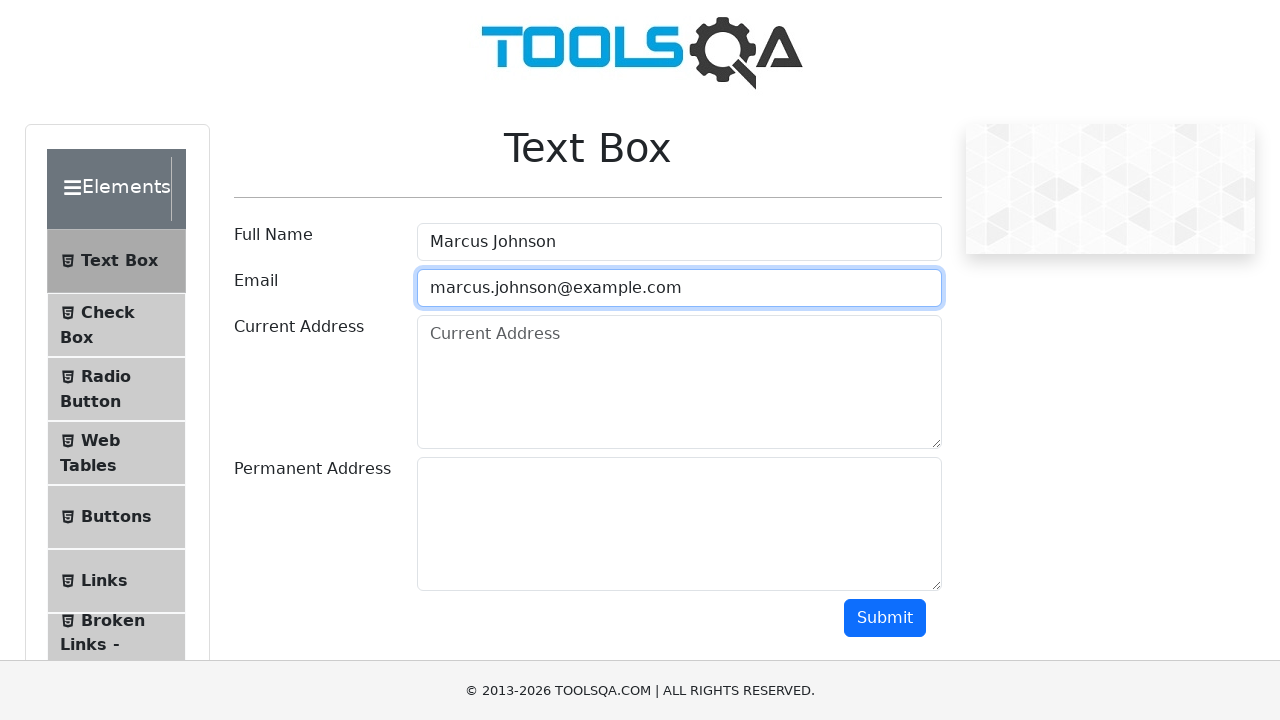

Filled current address field with '123 Main Street, Apt 4B' on xpath=//textarea[@id='currentAddress']
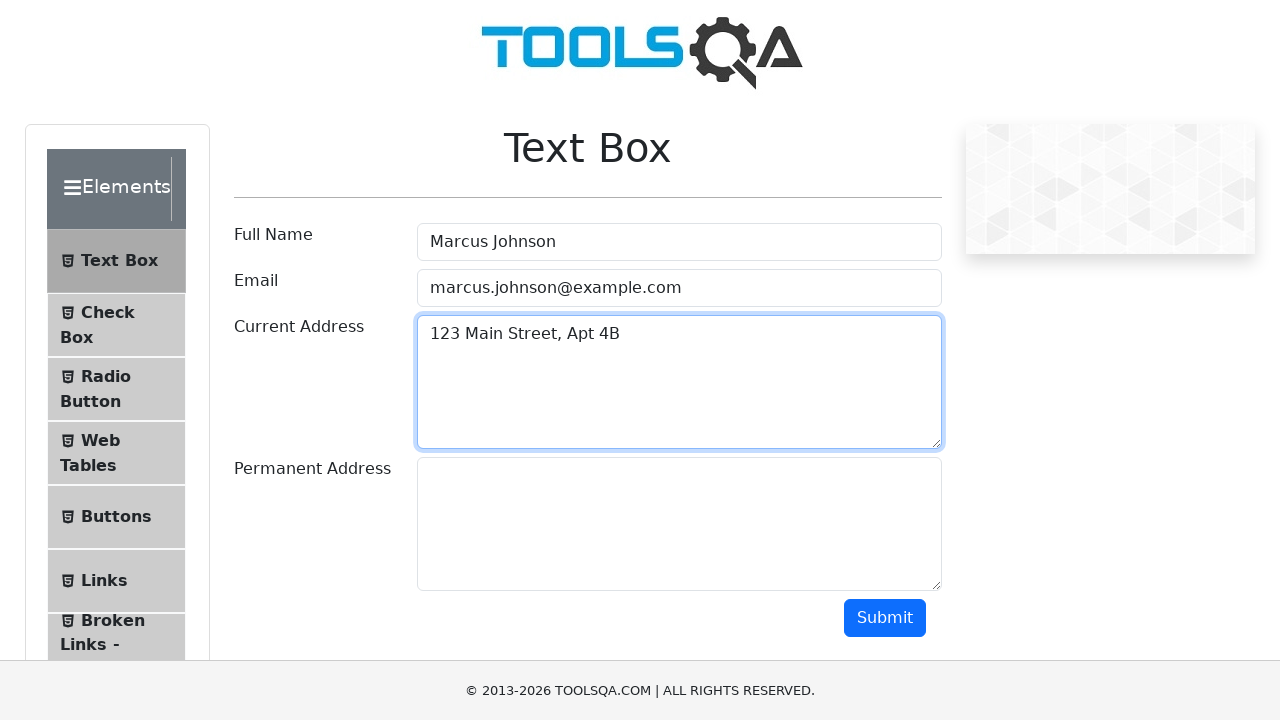

Filled permanent address field with '456 Oak Avenue, Suite 100' on xpath=//textarea[@id='permanentAddress']
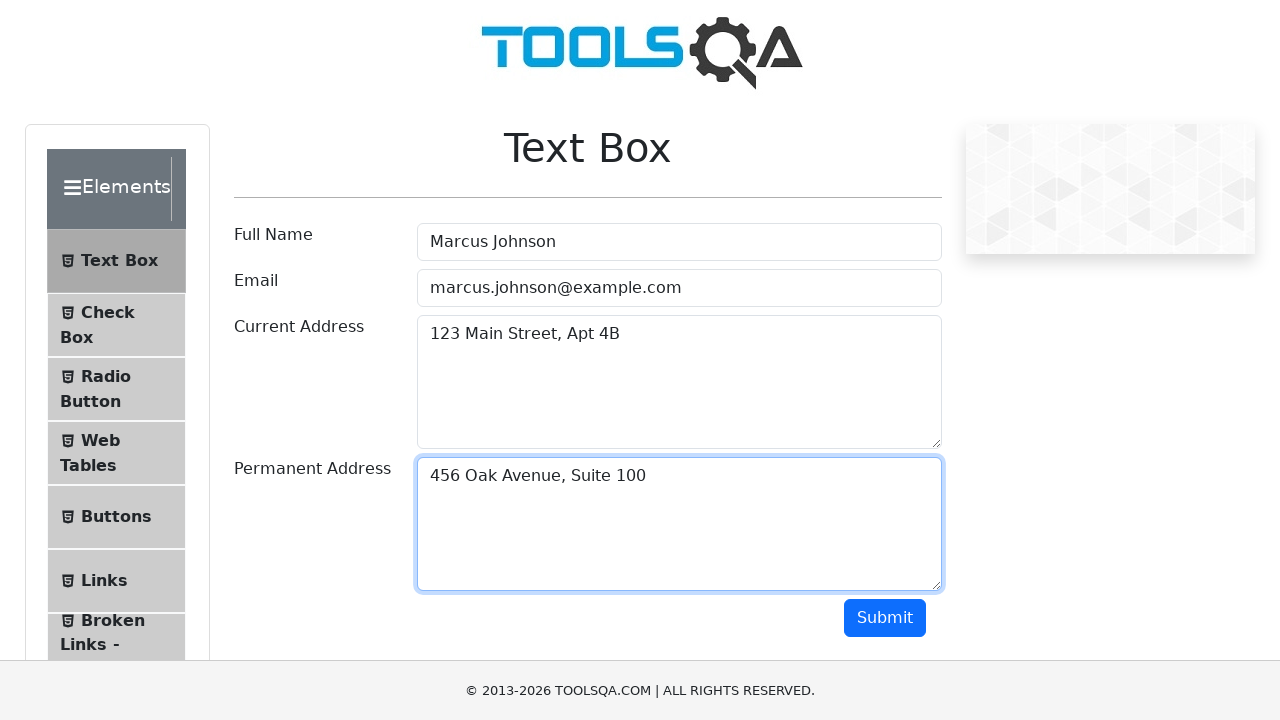

Clicked submit button to submit the form at (885, 618) on xpath=//button[@id='submit']
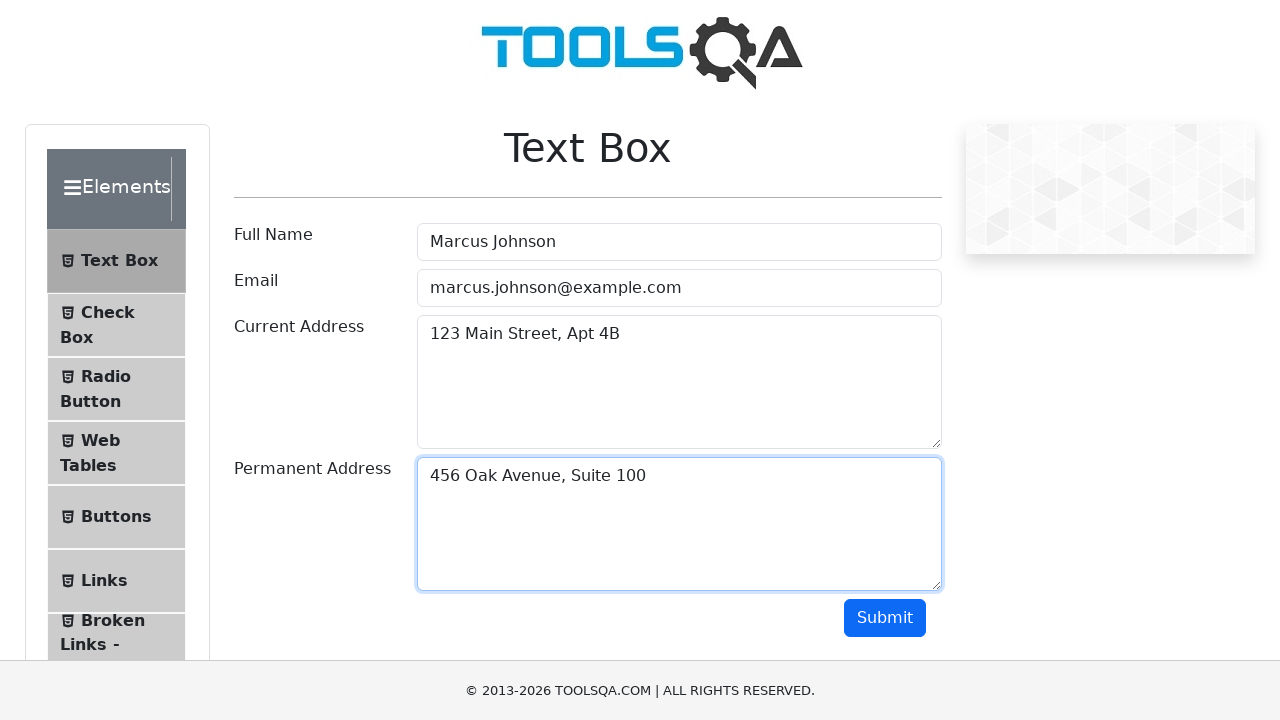

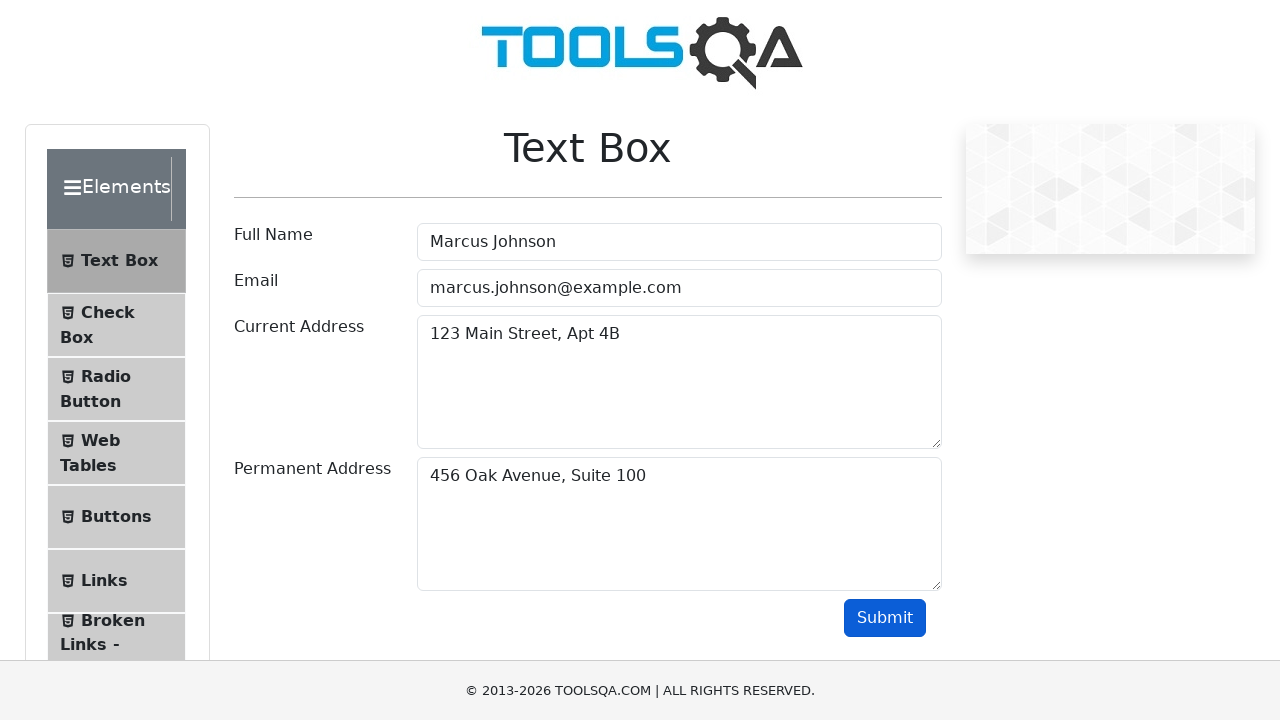